Navigates to Vans homepage and verifies the page loads successfully

Starting URL: https://www.vans.com

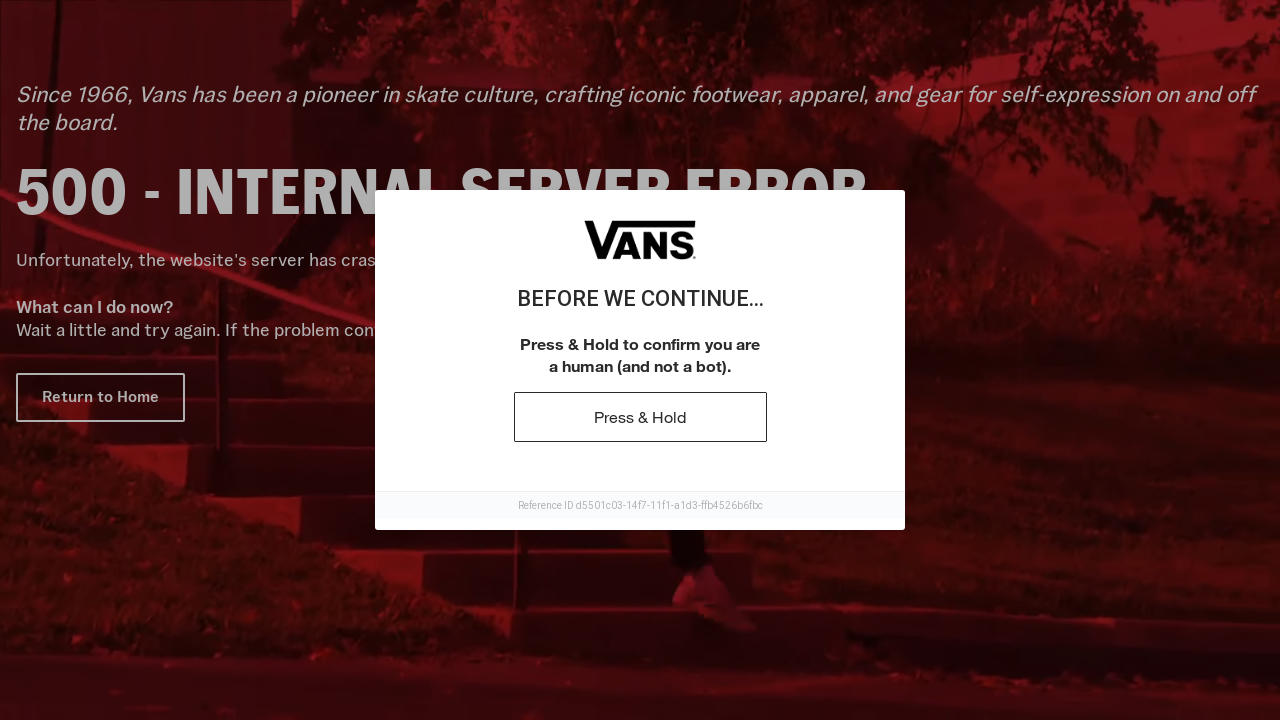

Waited for Vans homepage to load (domcontentloaded state)
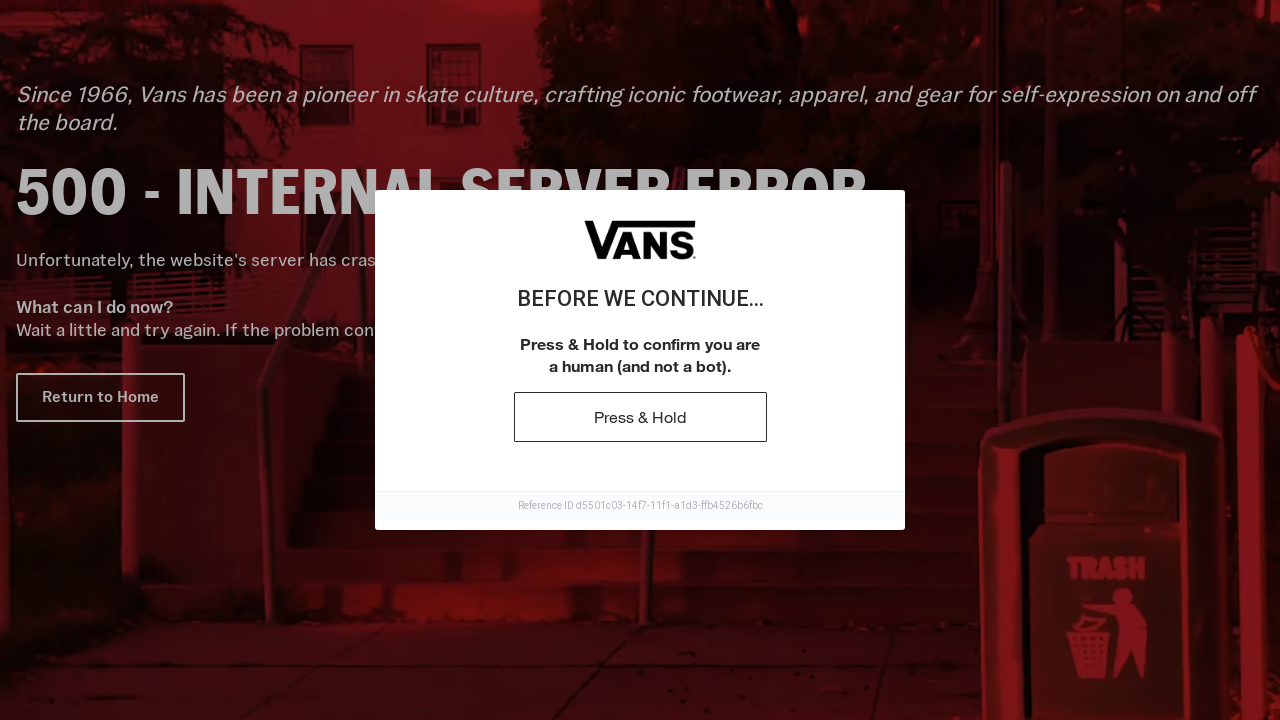

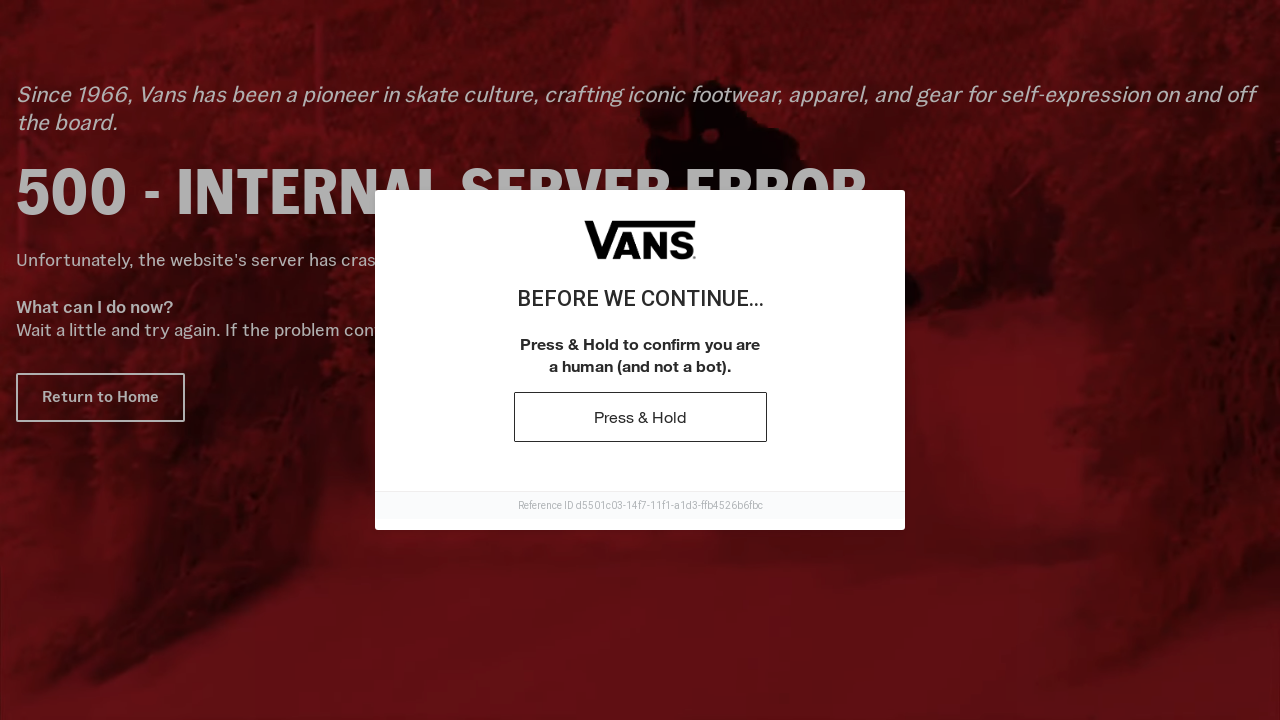